Tests auto-suggestive dropdown functionality by typing "ind" and selecting "India" from the suggestions

Starting URL: https://rahulshettyacademy.com/dropdownsPractise/

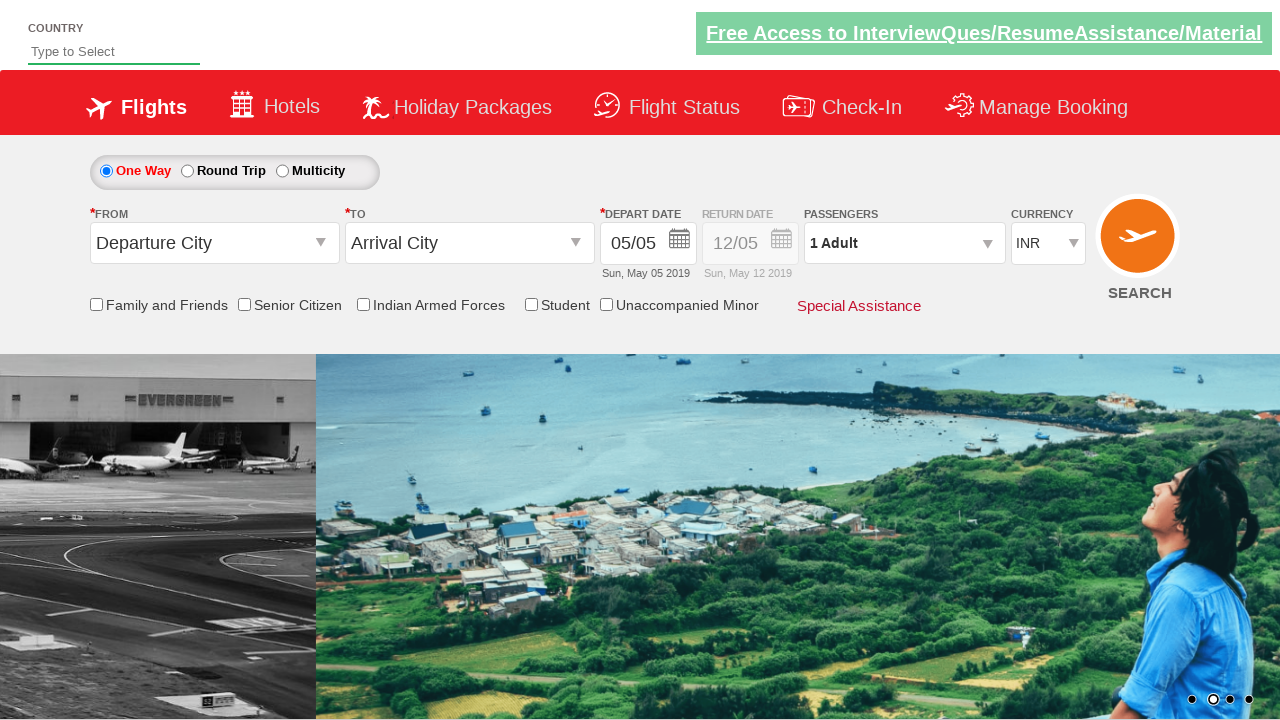

Typed 'ind' in the auto-suggest input field on #autosuggest
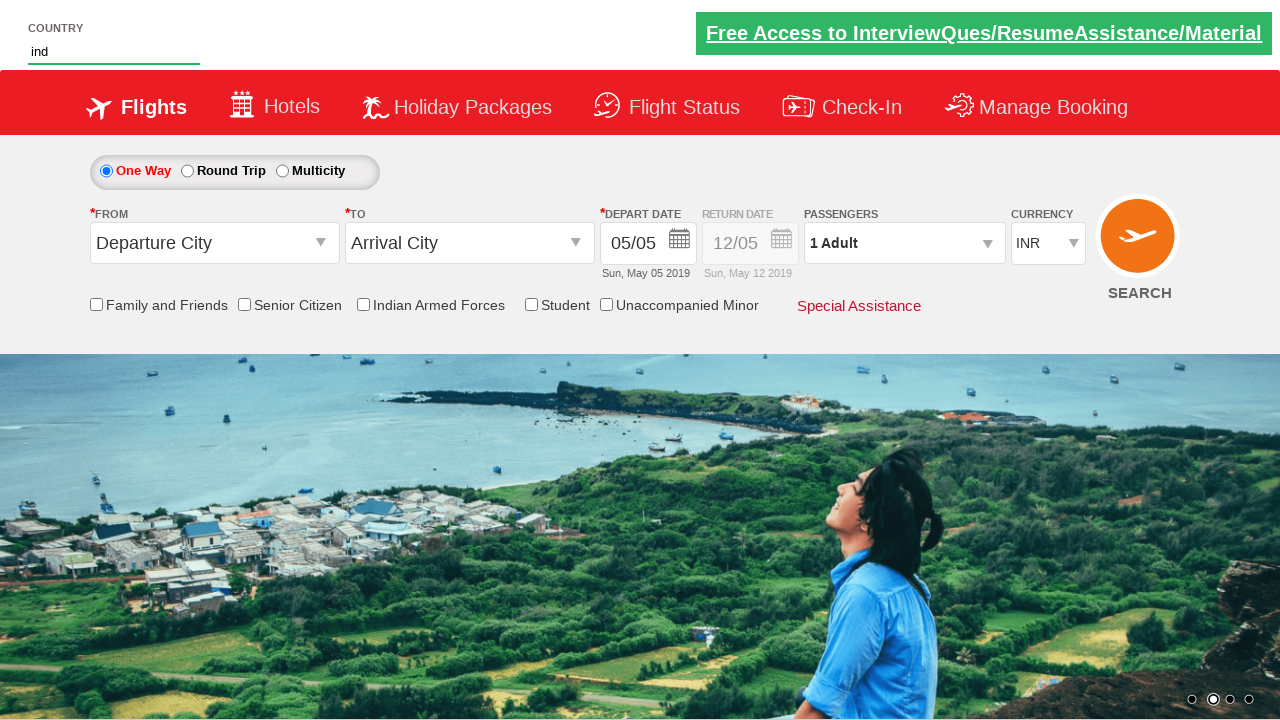

Waited for auto-suggest dropdown suggestions to appear
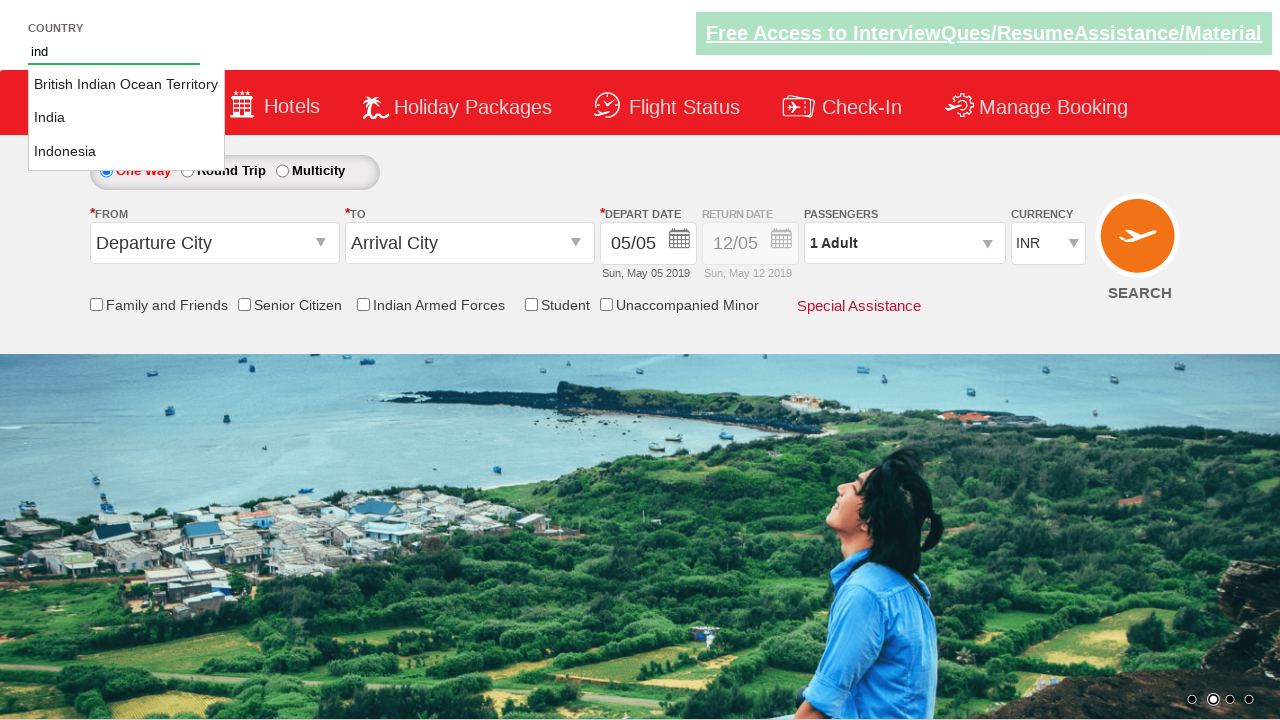

Retrieved all suggestion options from dropdown
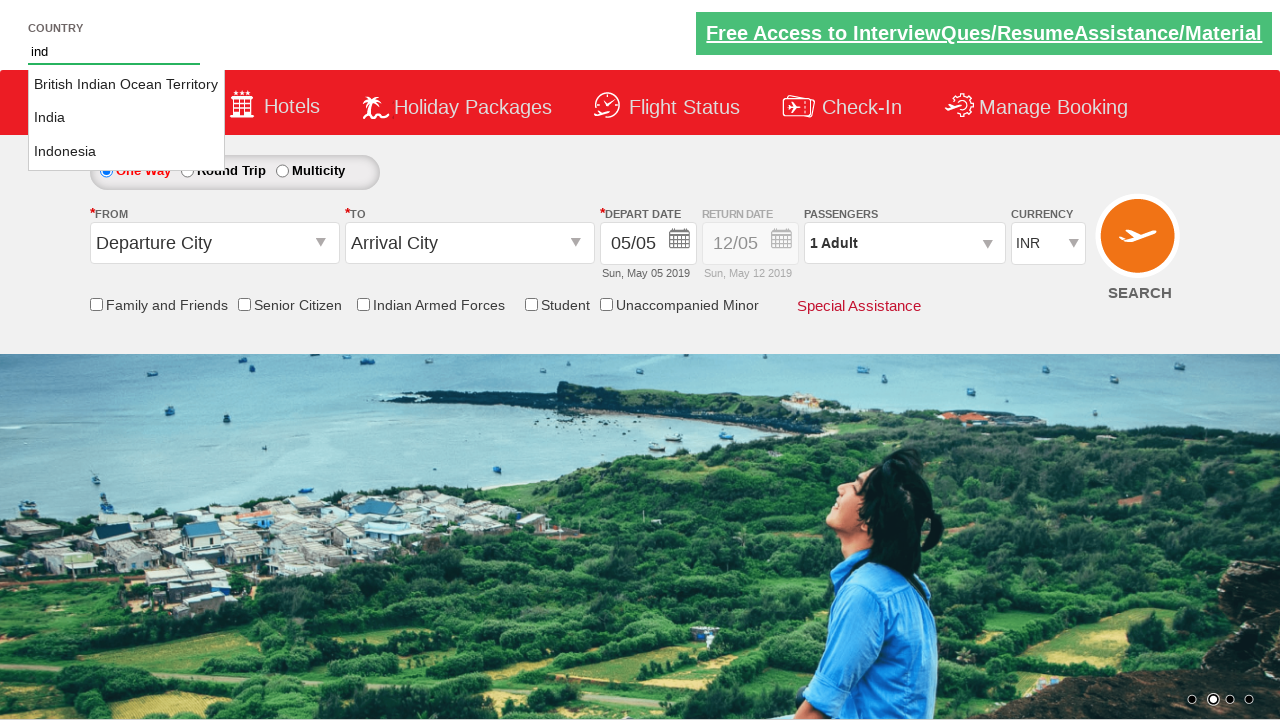

Selected 'India' from the auto-suggest dropdown at (126, 118) on xpath=//ul[@id='ui-id-1']/li/a >> nth=1
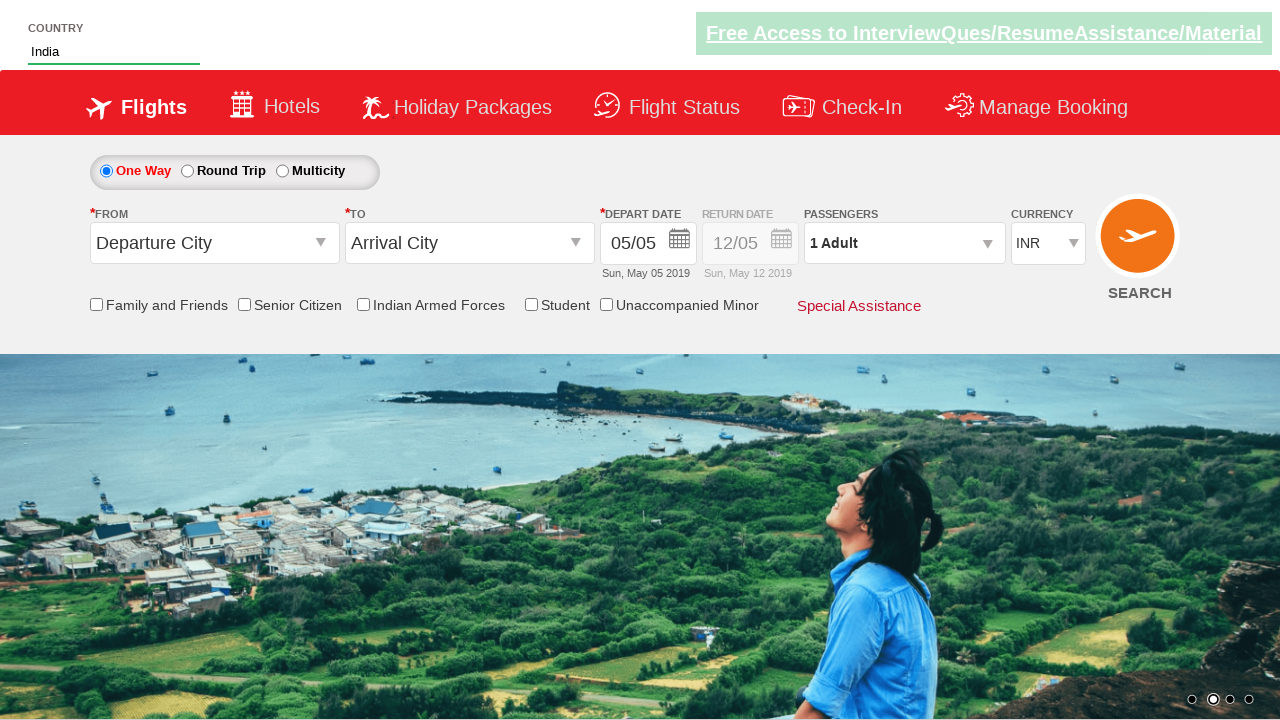

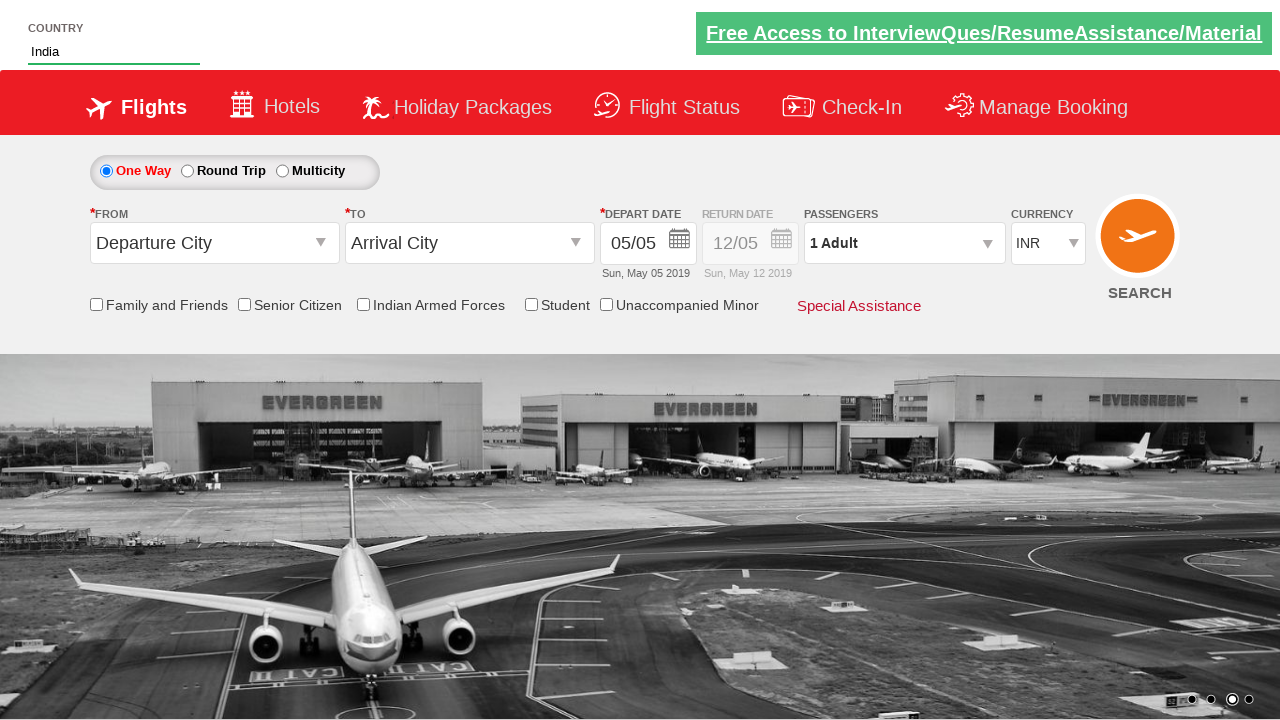